Tests filling in the first name field on a form

Starting URL: https://formy-project.herokuapp.com/form

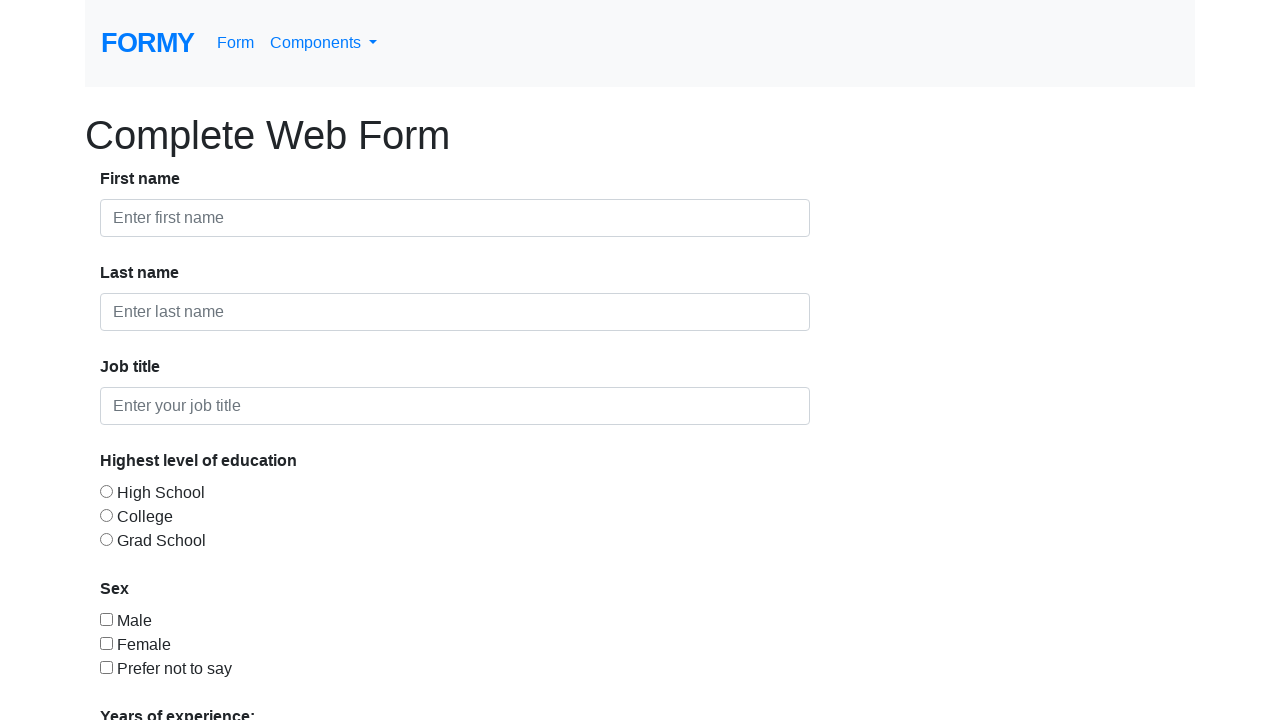

Filled first name field with 'delia' on #first-name
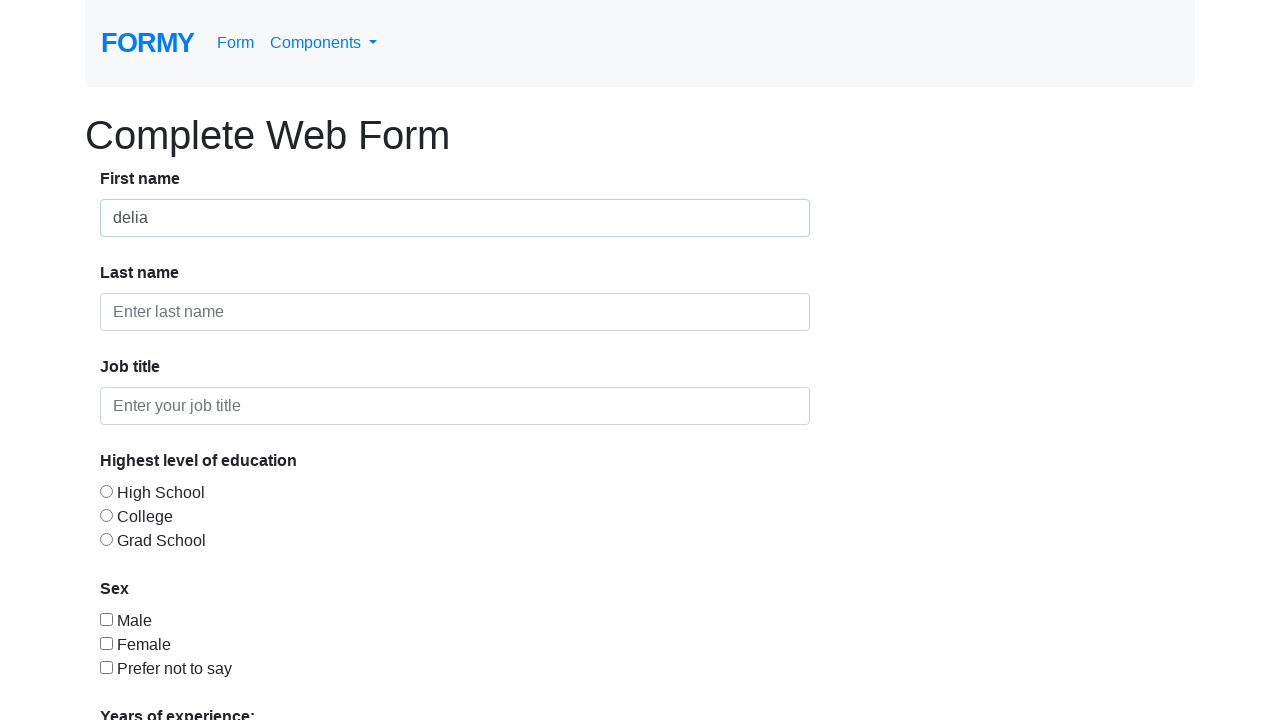

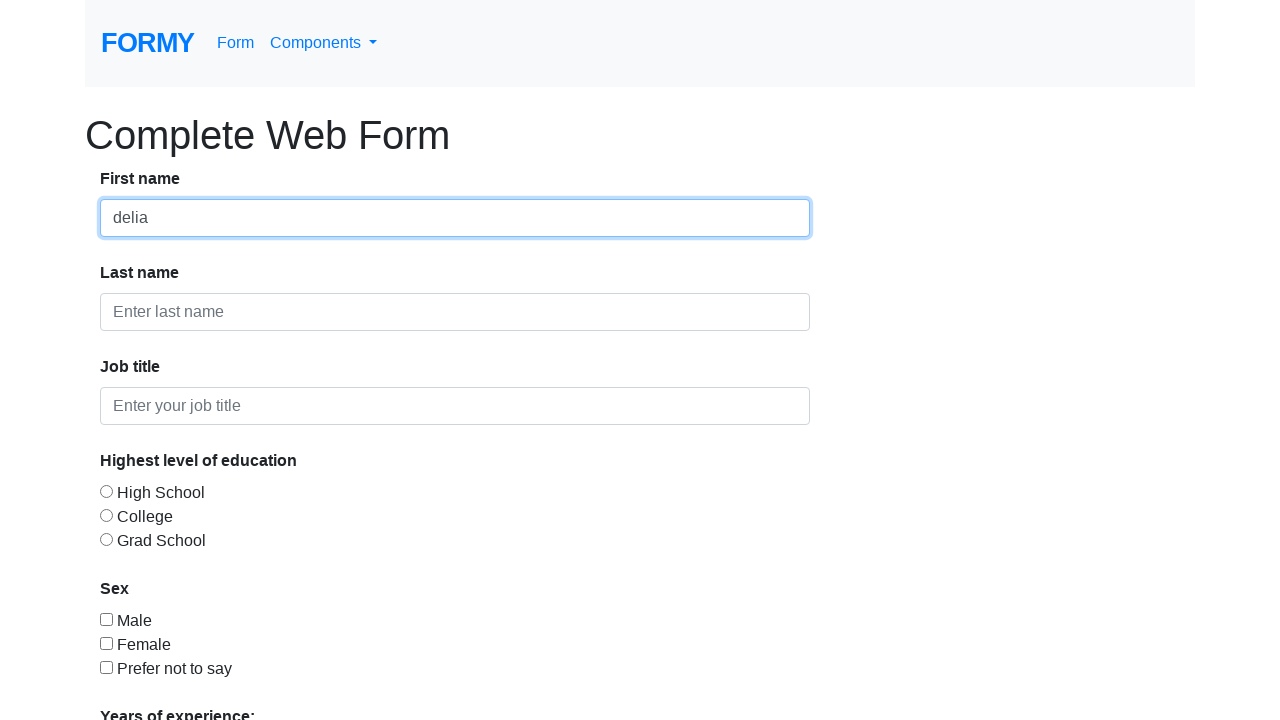